Tests negative login scenario by entering incorrect credentials and verifying that a JavaScript alert is displayed with the appropriate error message "Incorrect username or password".

Starting URL: https://claruswaysda.github.io/signIn.html

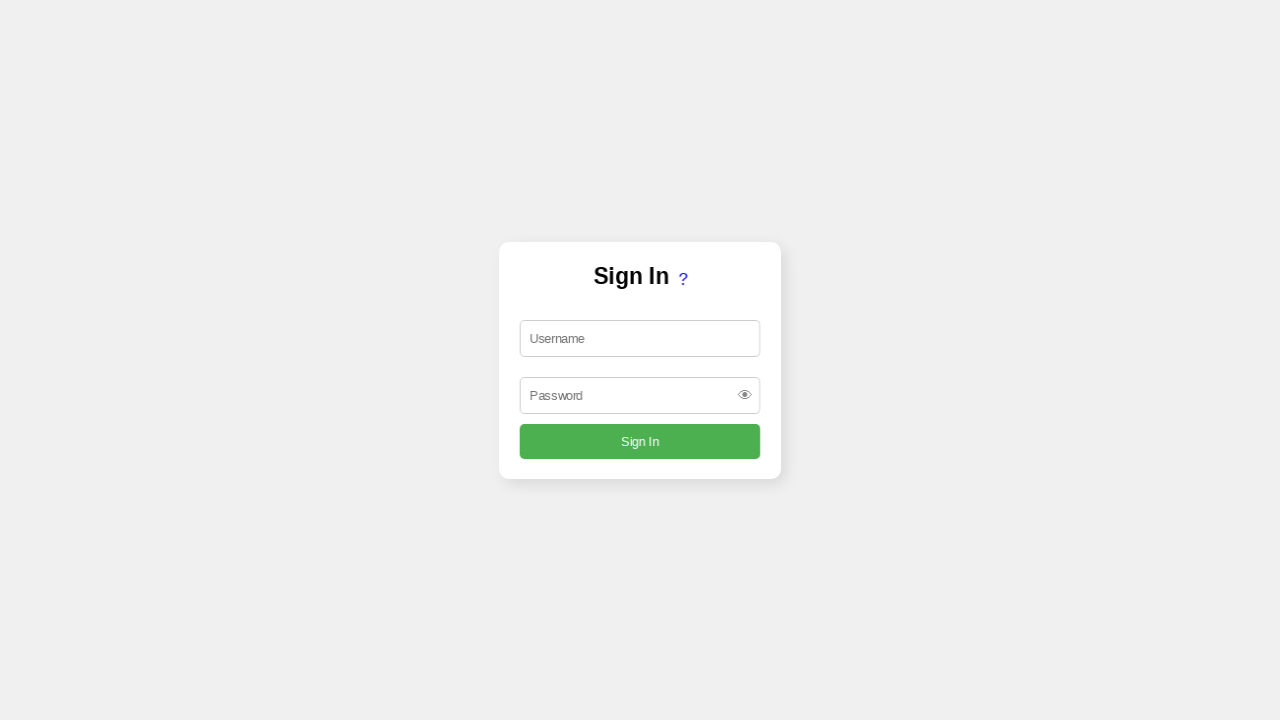

Filled username field with 'wronguser' on #username
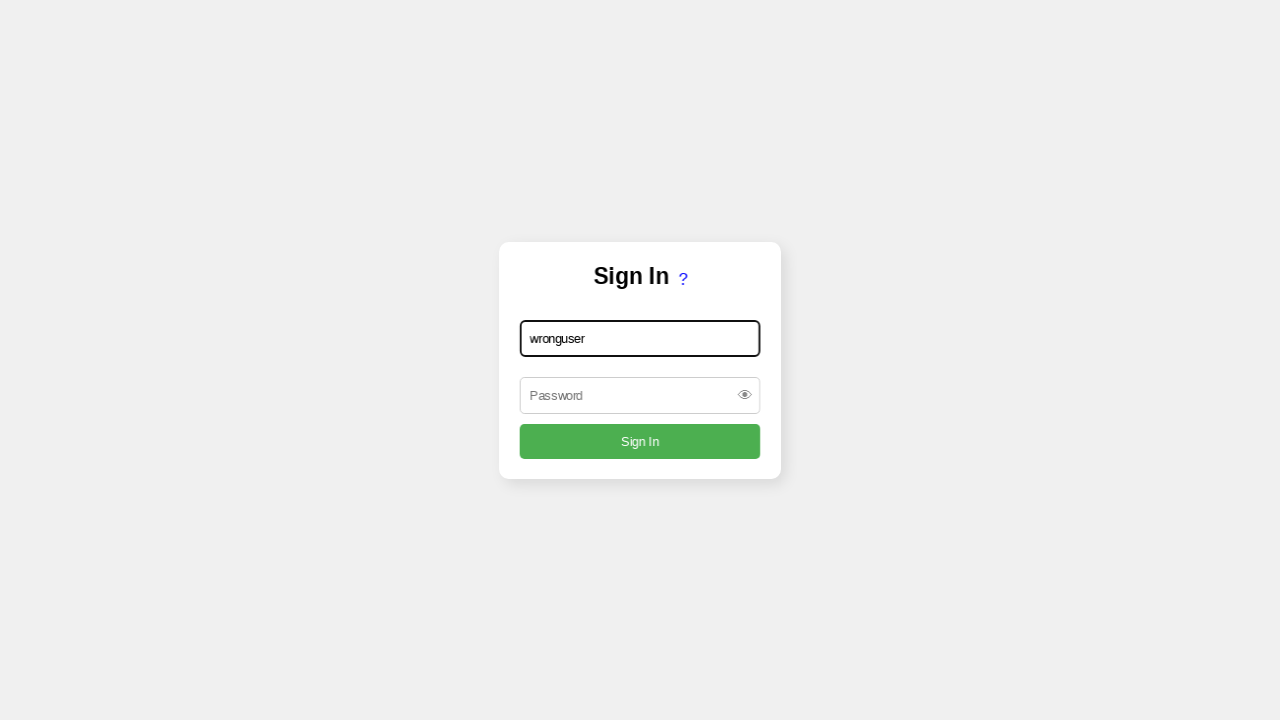

Filled password field with 'wrongpass' on #password
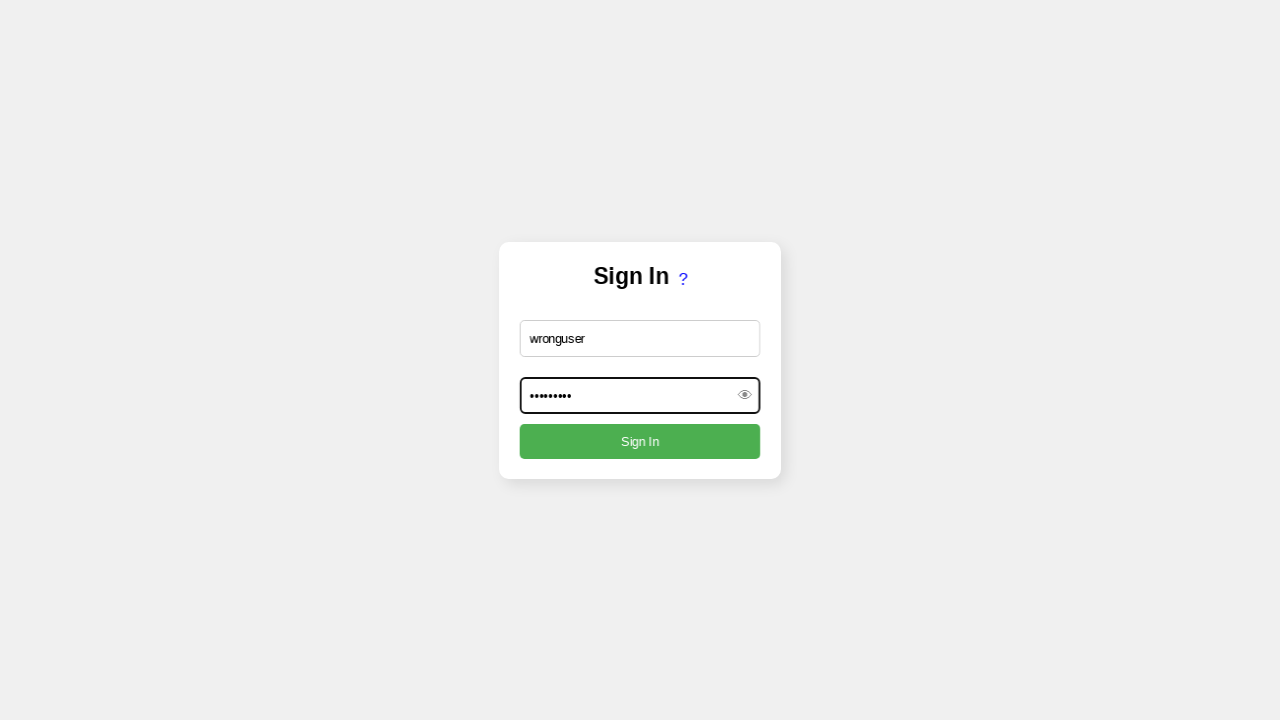

Set up dialog handler to capture alert messages
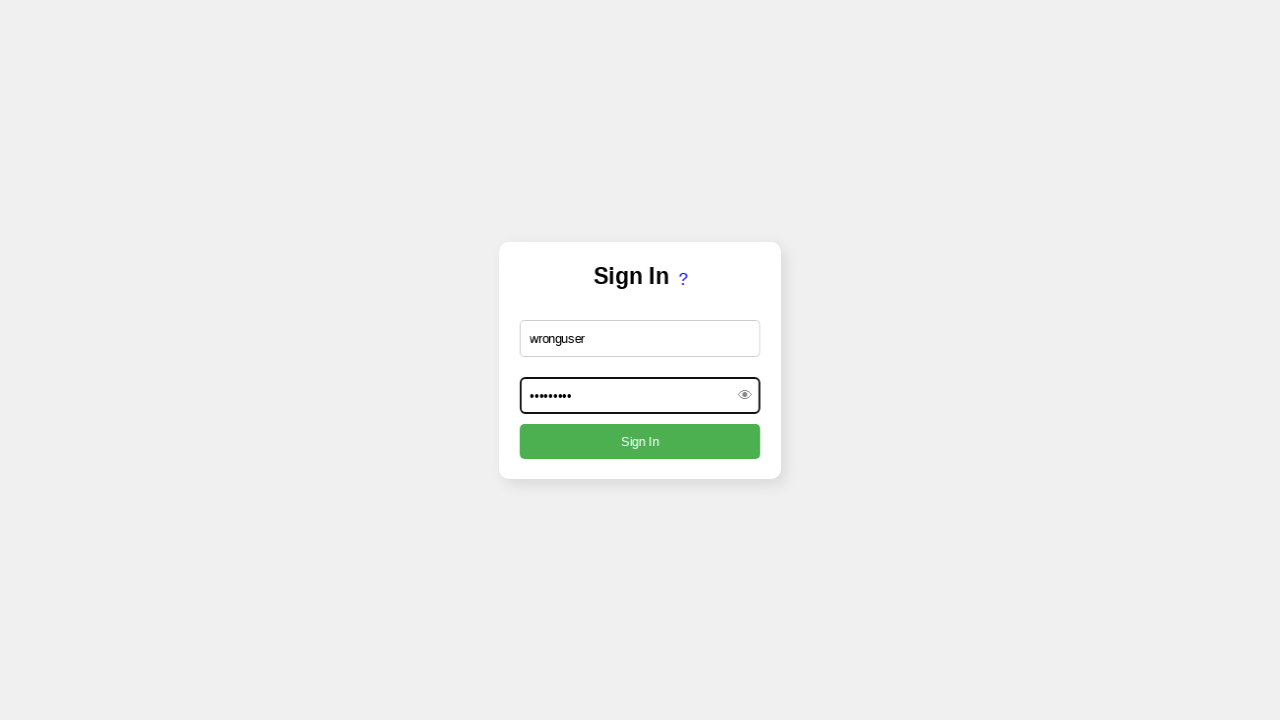

Clicked submit button to attempt login at (640, 441) on input[type='submit']
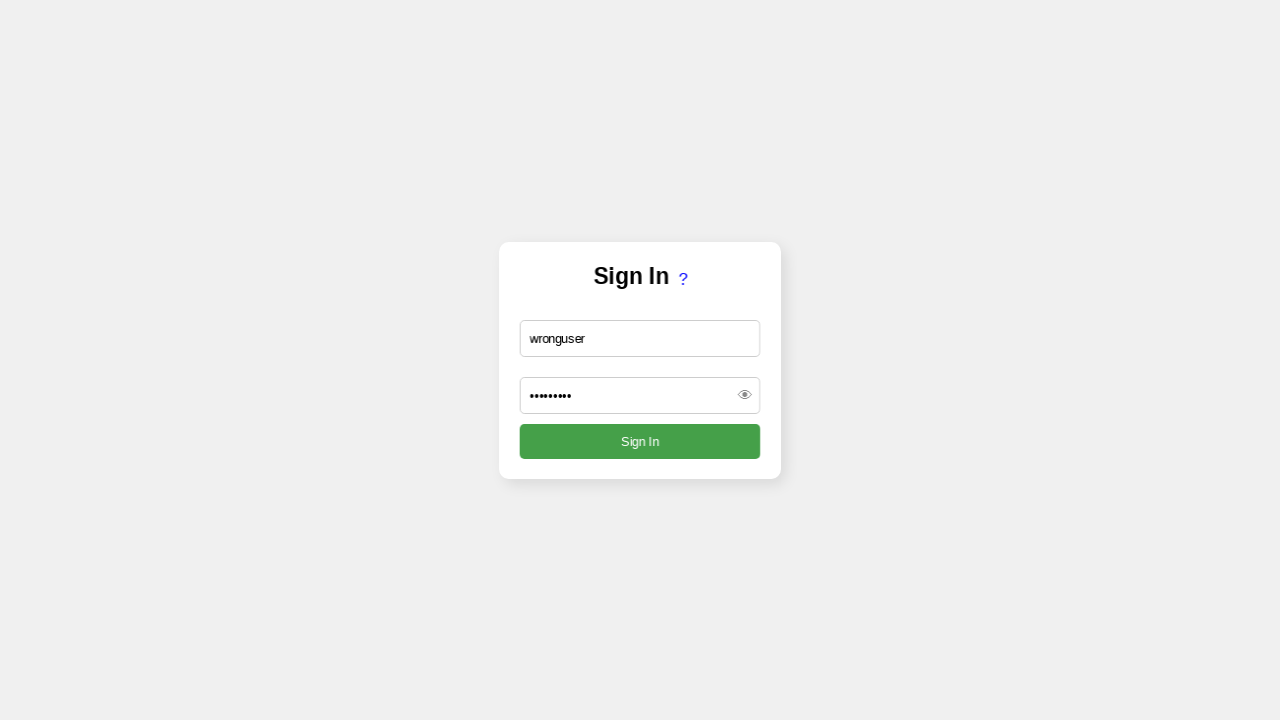

Waited 1 second for alert to be handled
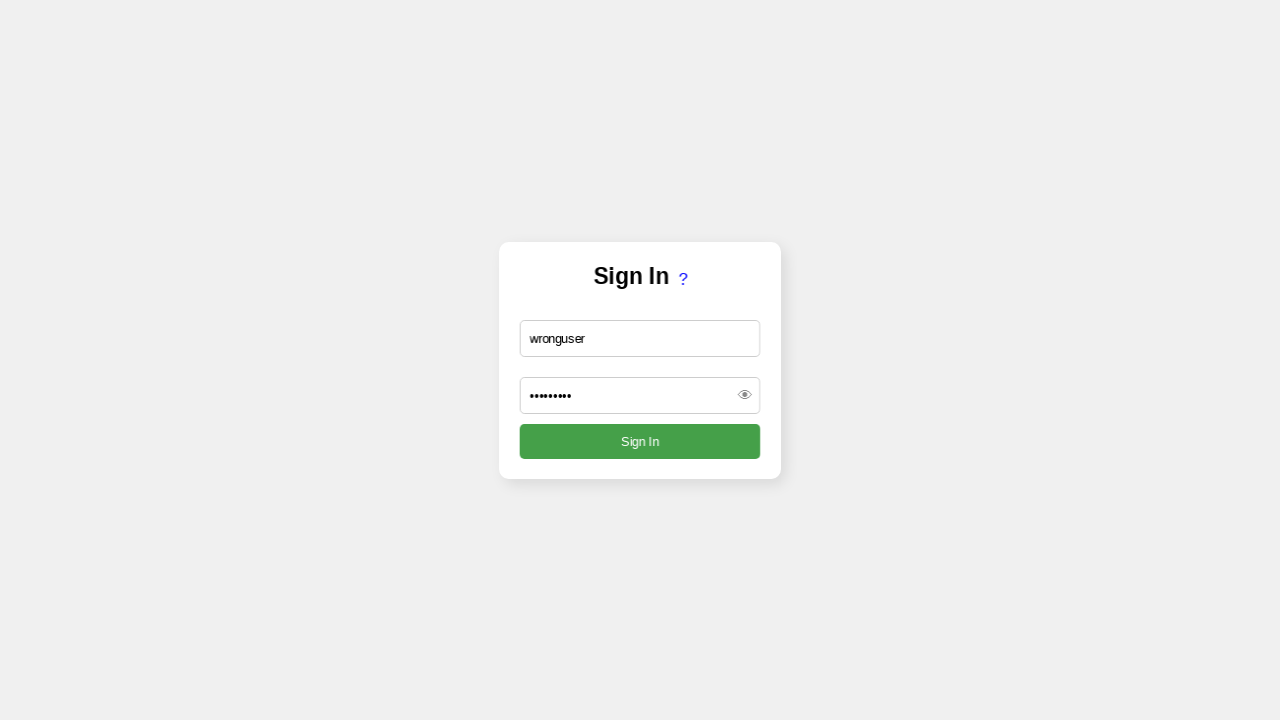

Verified alert message displays 'Incorrect username or password'
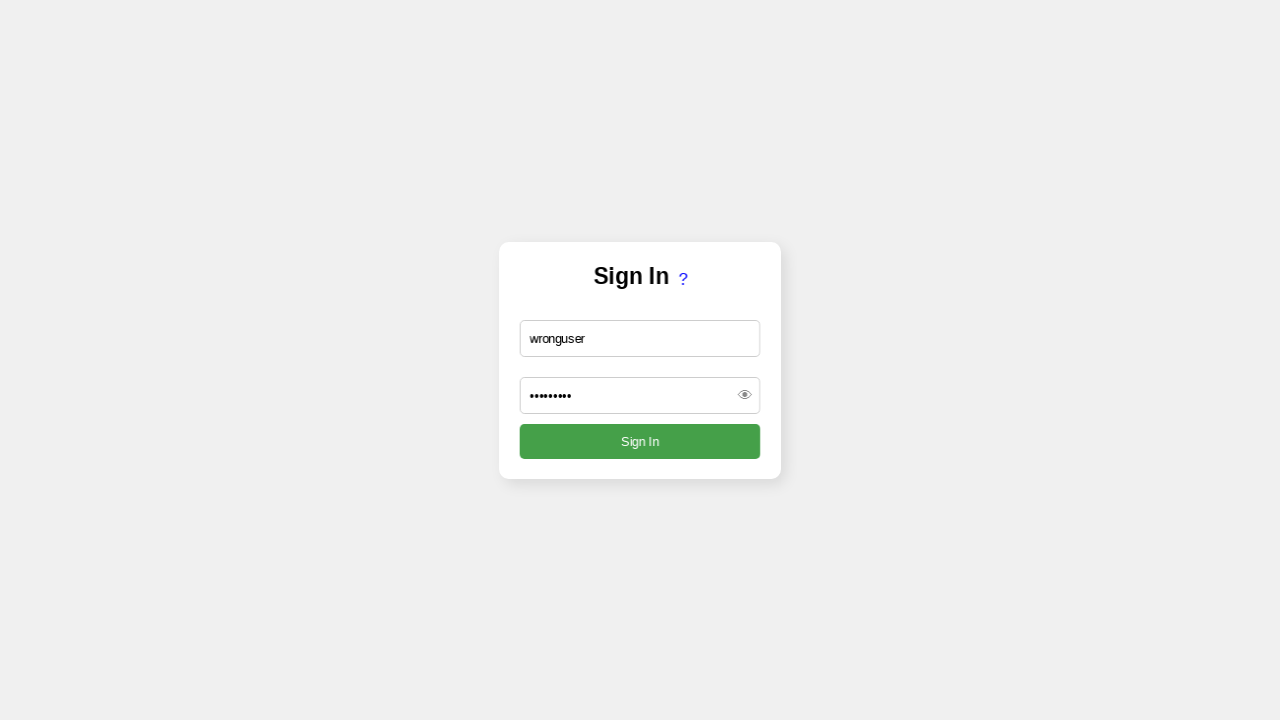

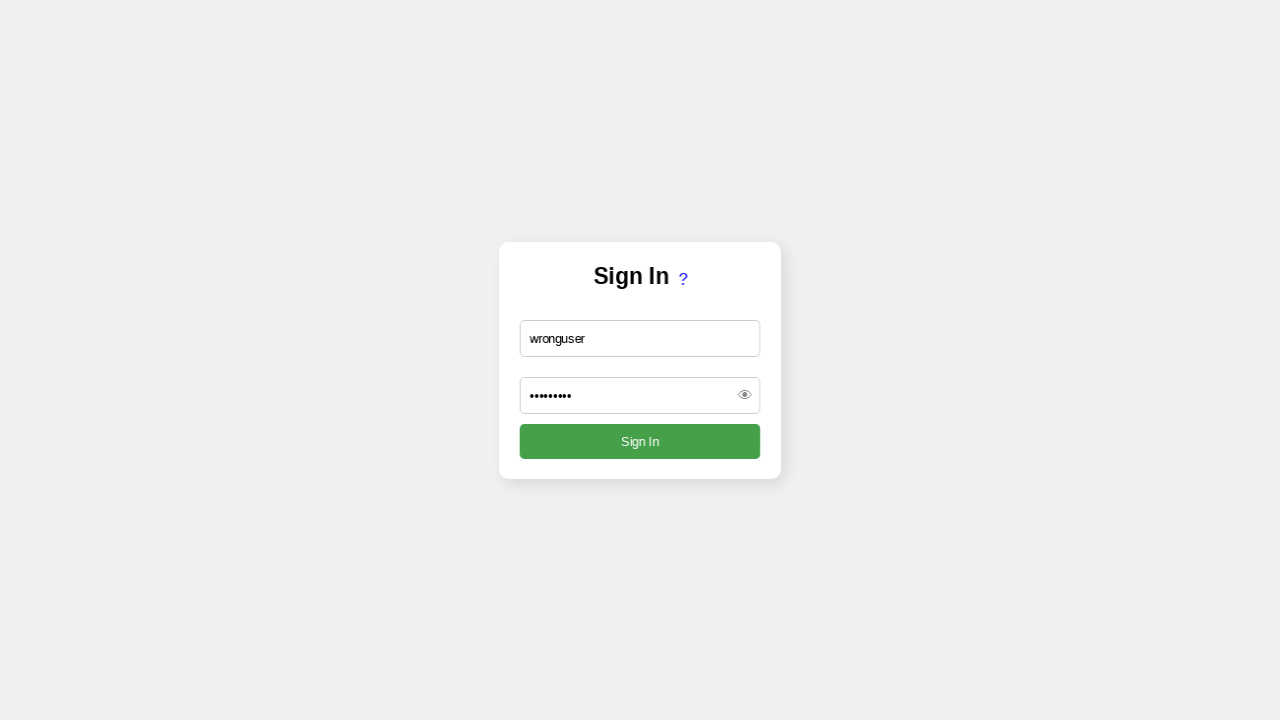